Tests table traversal on W3Schools HTML tables page by iterating through table rows to locate a specific company name ("Island Trading") in the customers table.

Starting URL: https://www.w3schools.com/html/html_tables.asp

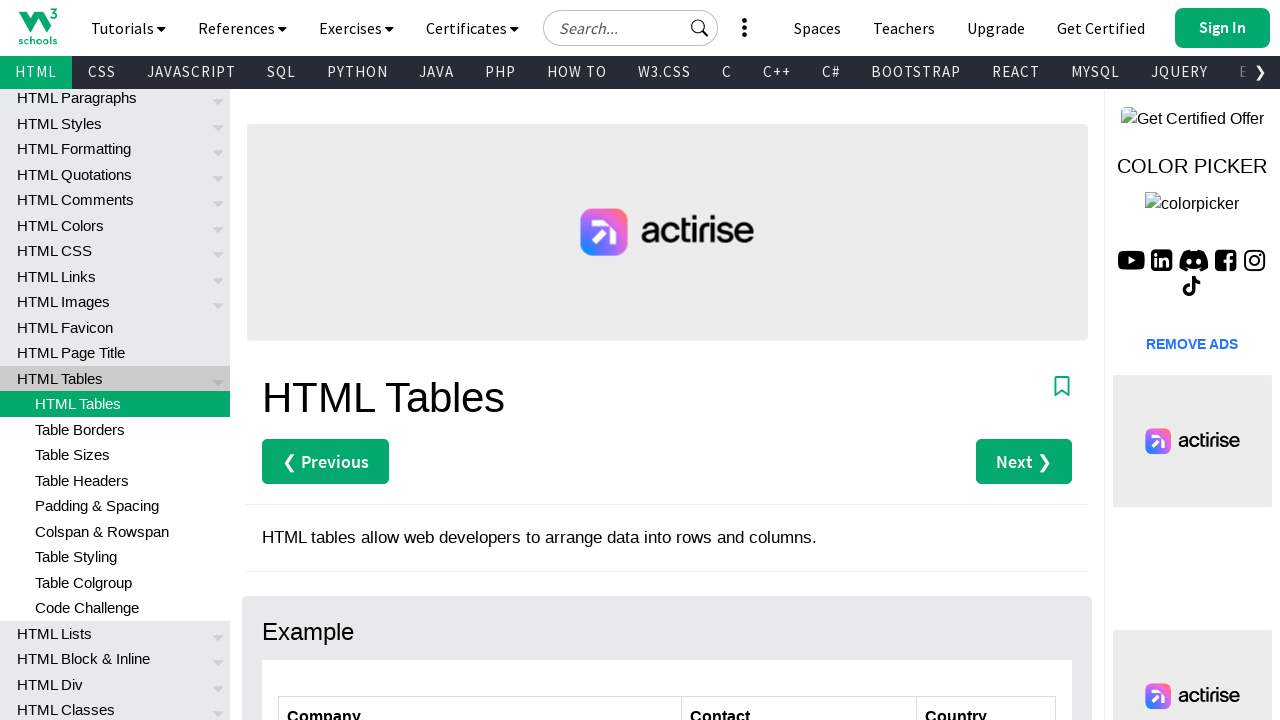

Located table row 2 company name cell using XPath
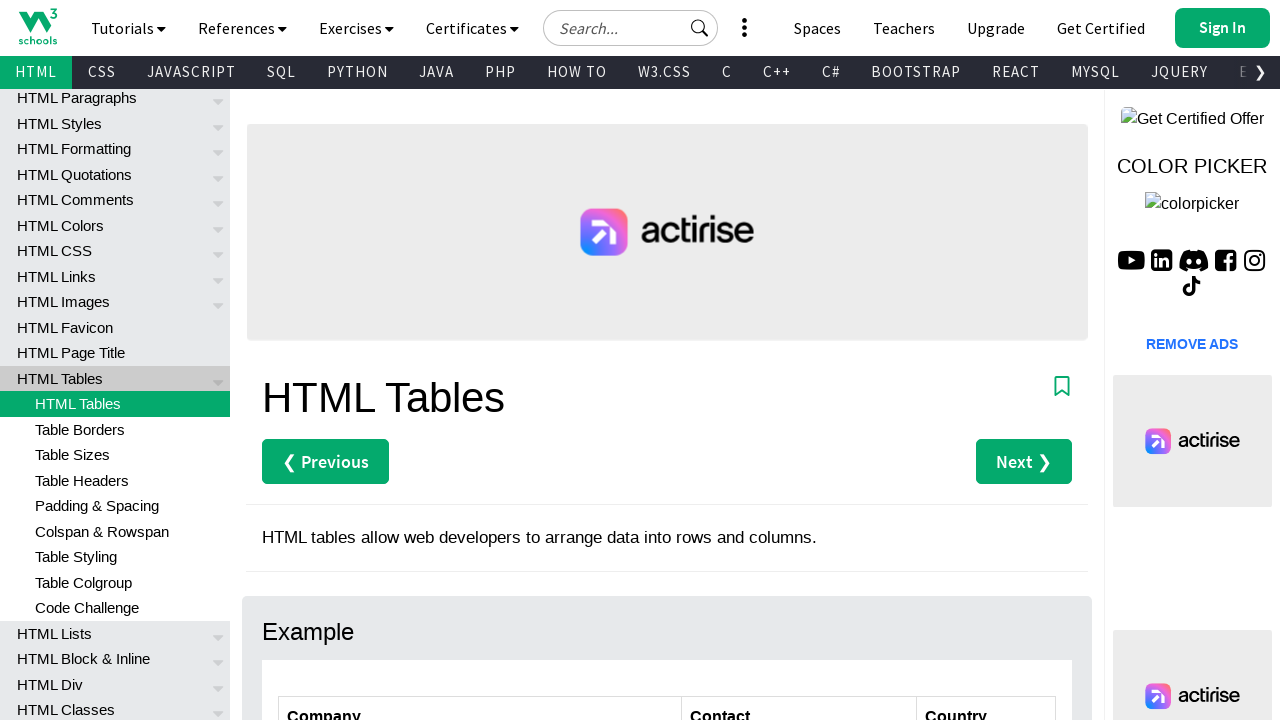

Waited for row 2 company name element to be visible
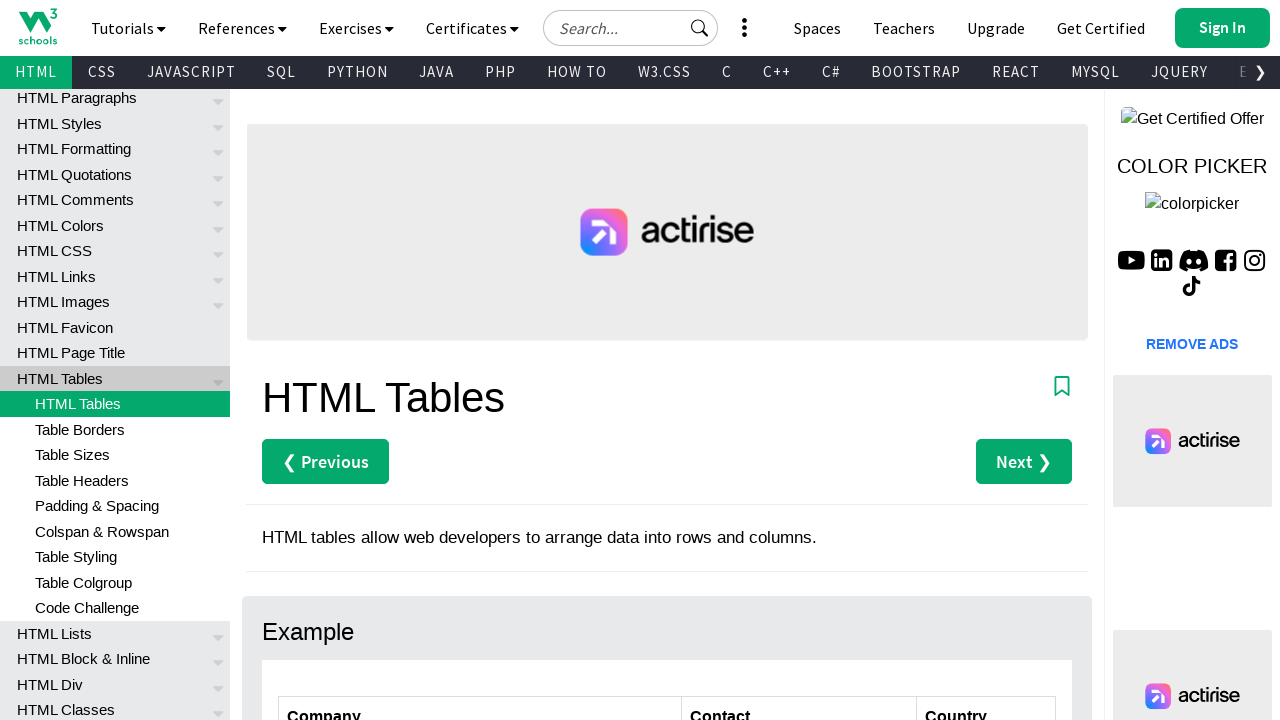

Retrieved text content from row 2: 'Alfreds Futterkiste'
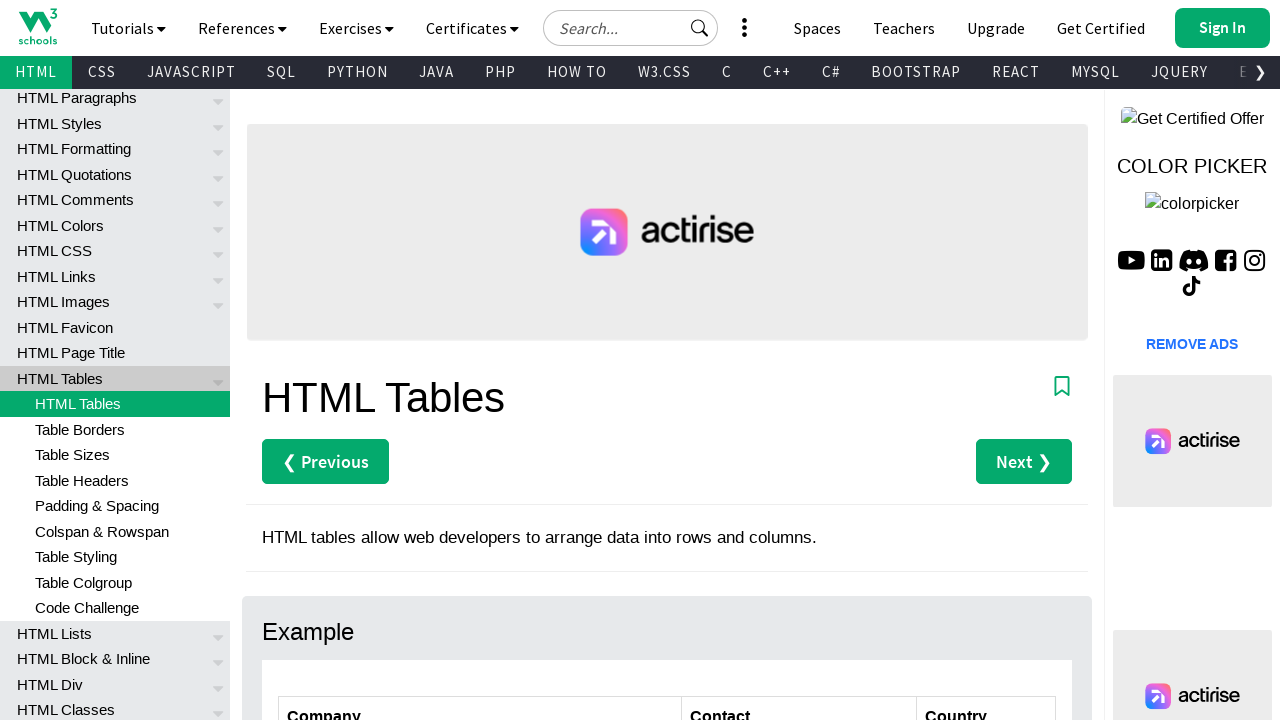

Located table row 3 company name cell using XPath
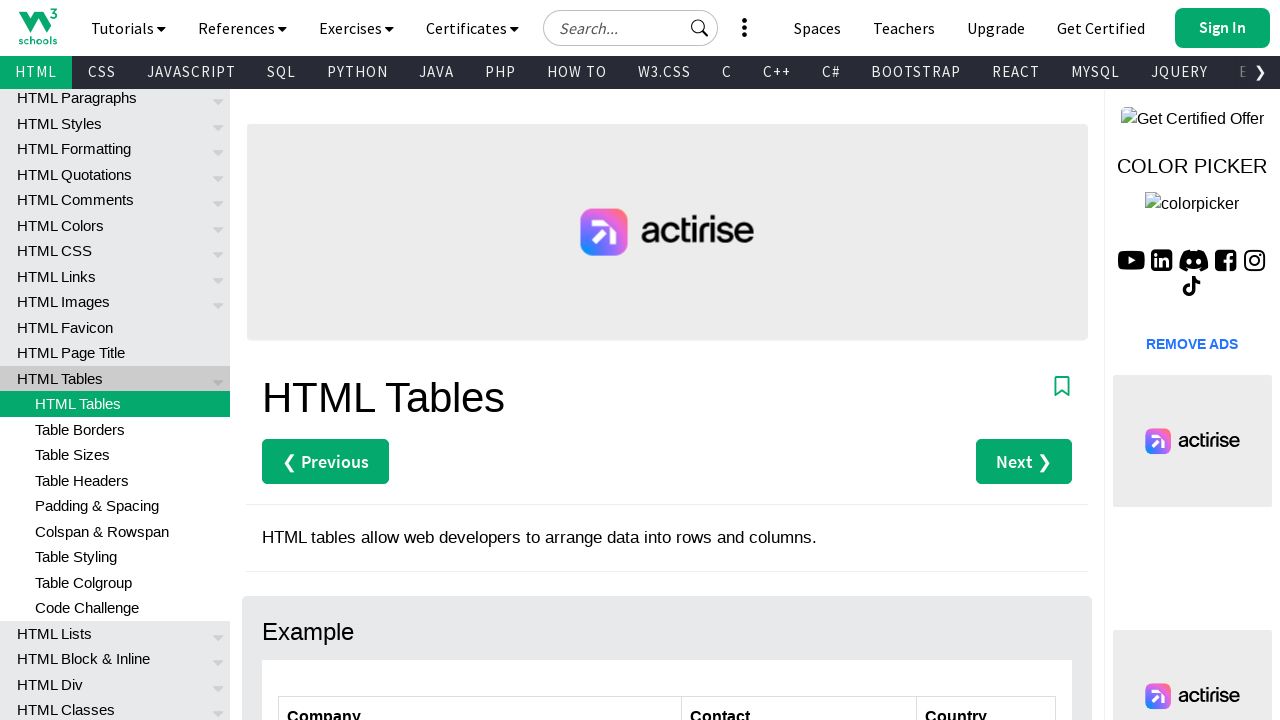

Waited for row 3 company name element to be visible
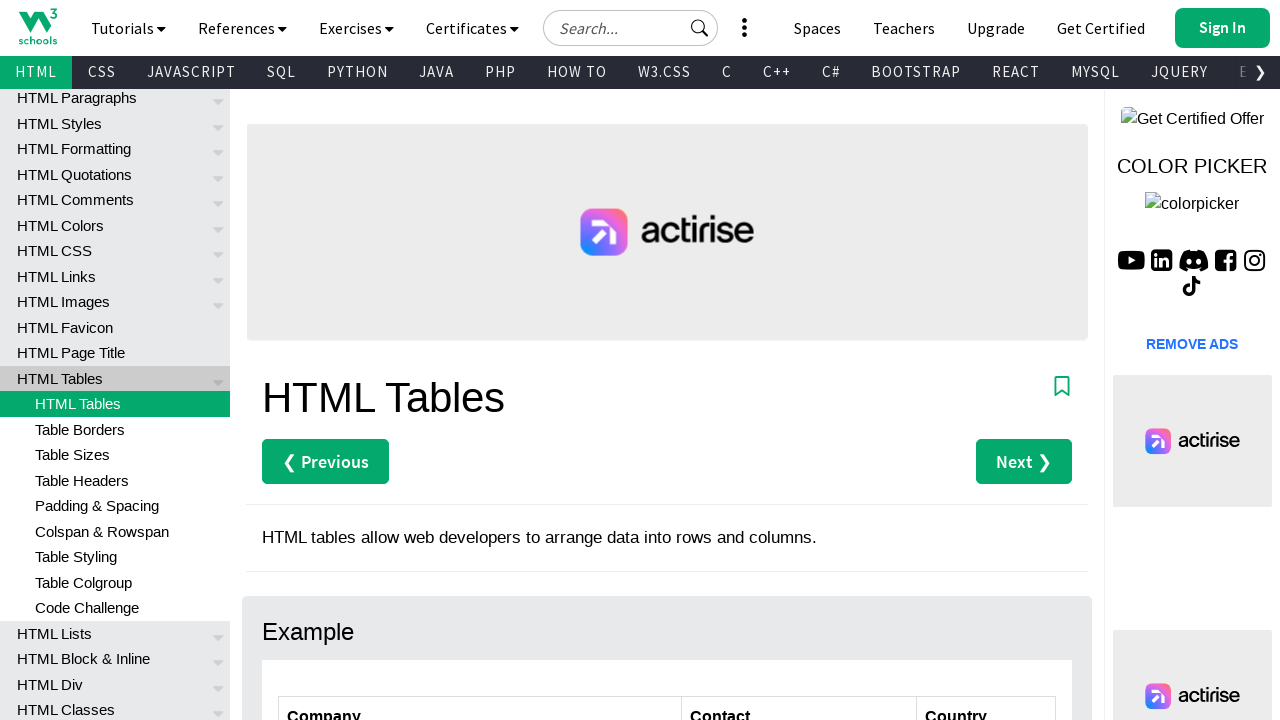

Retrieved text content from row 3: 'Centro comercial Moctezuma'
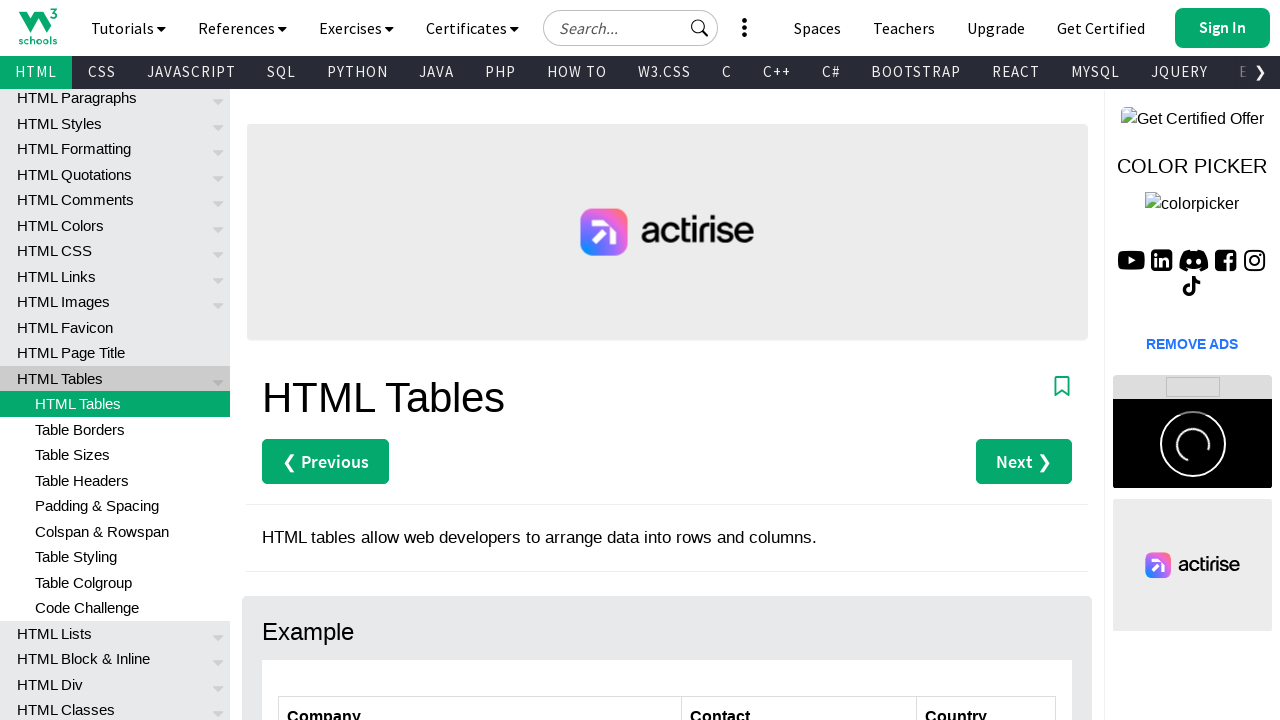

Located table row 4 company name cell using XPath
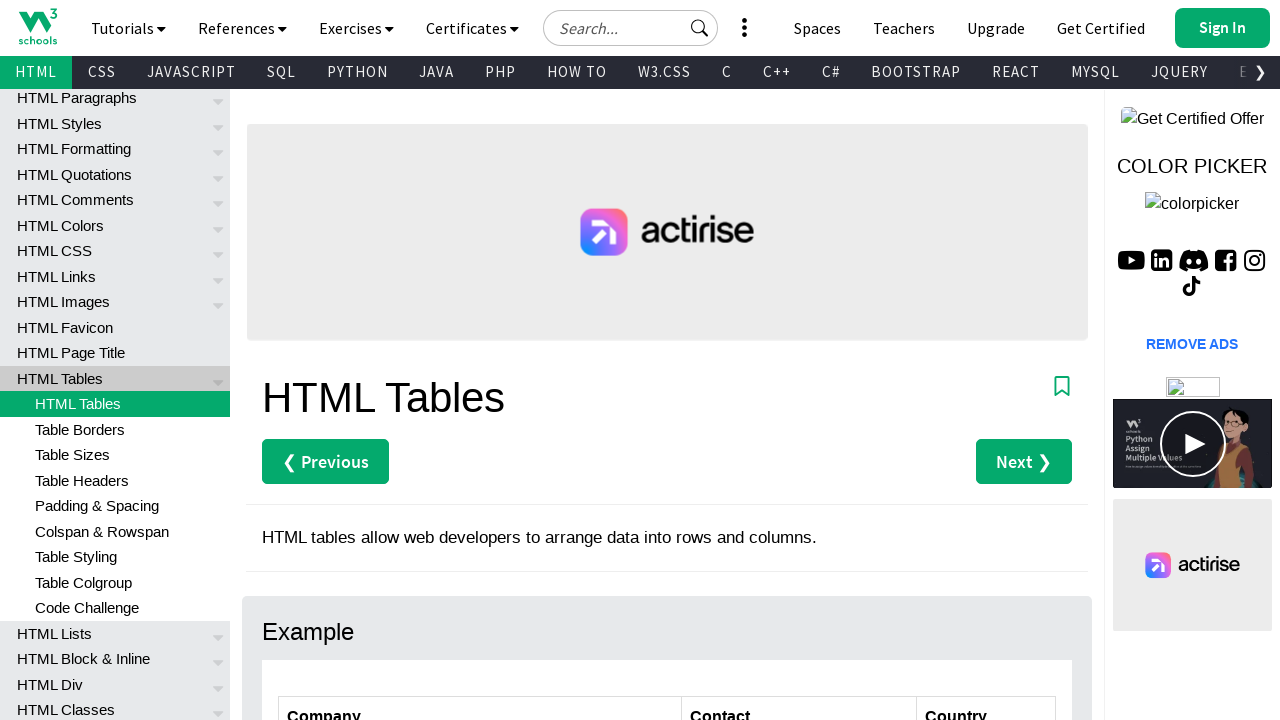

Waited for row 4 company name element to be visible
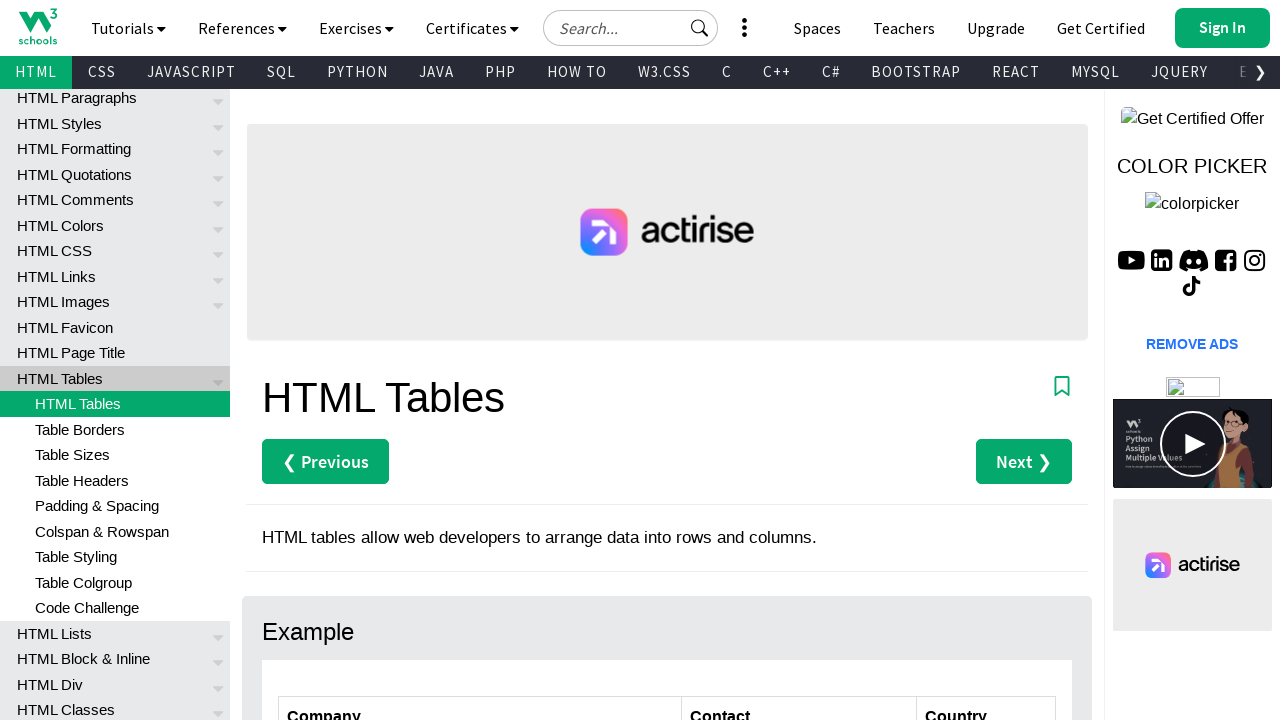

Retrieved text content from row 4: 'Ernst Handel'
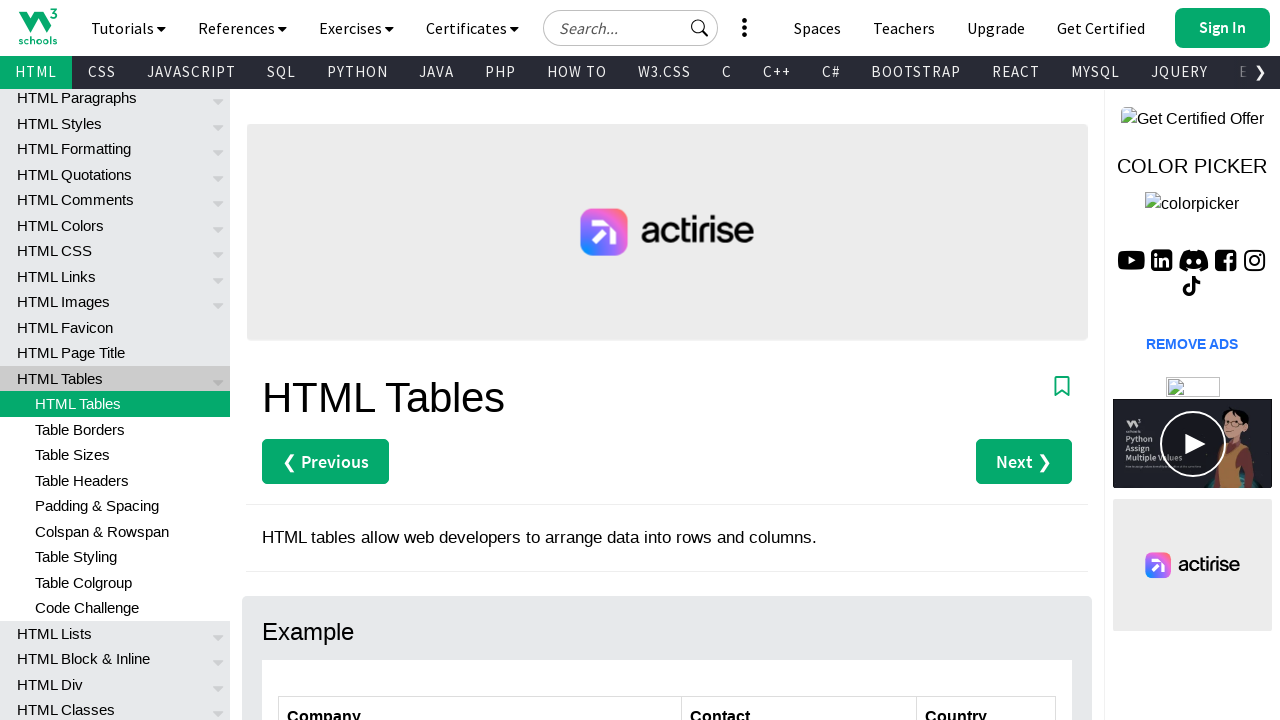

Located table row 5 company name cell using XPath
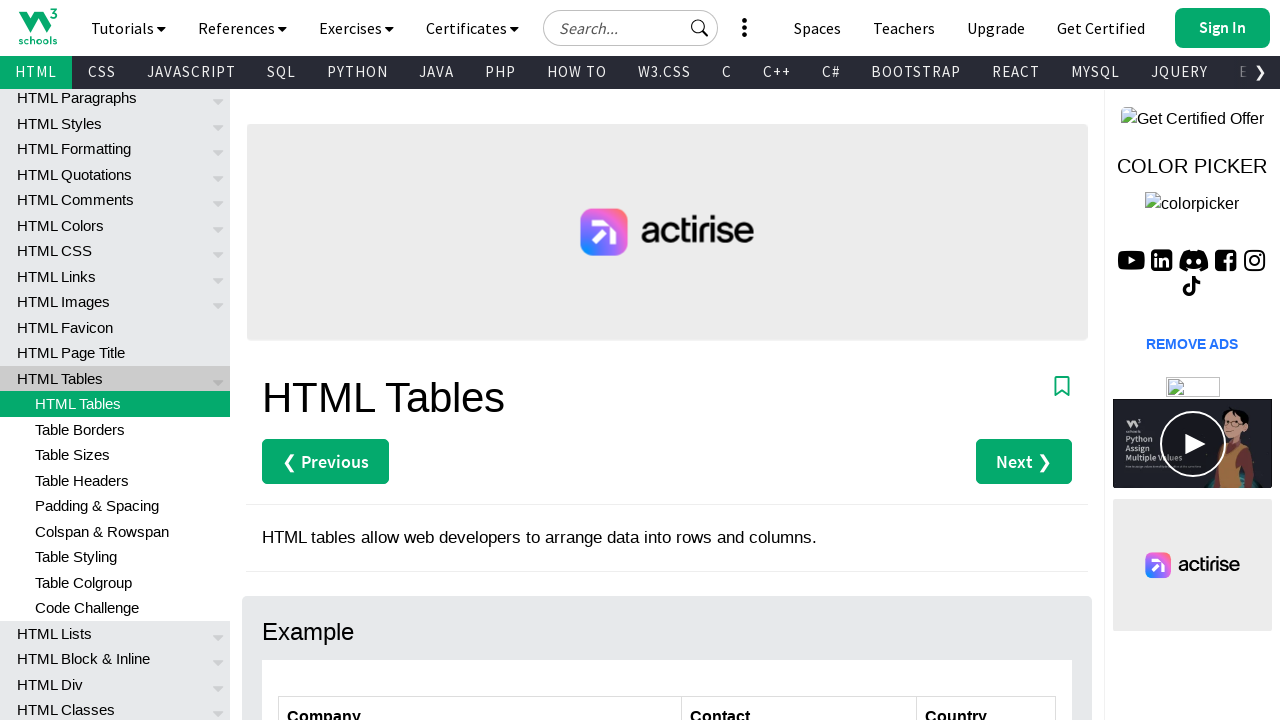

Waited for row 5 company name element to be visible
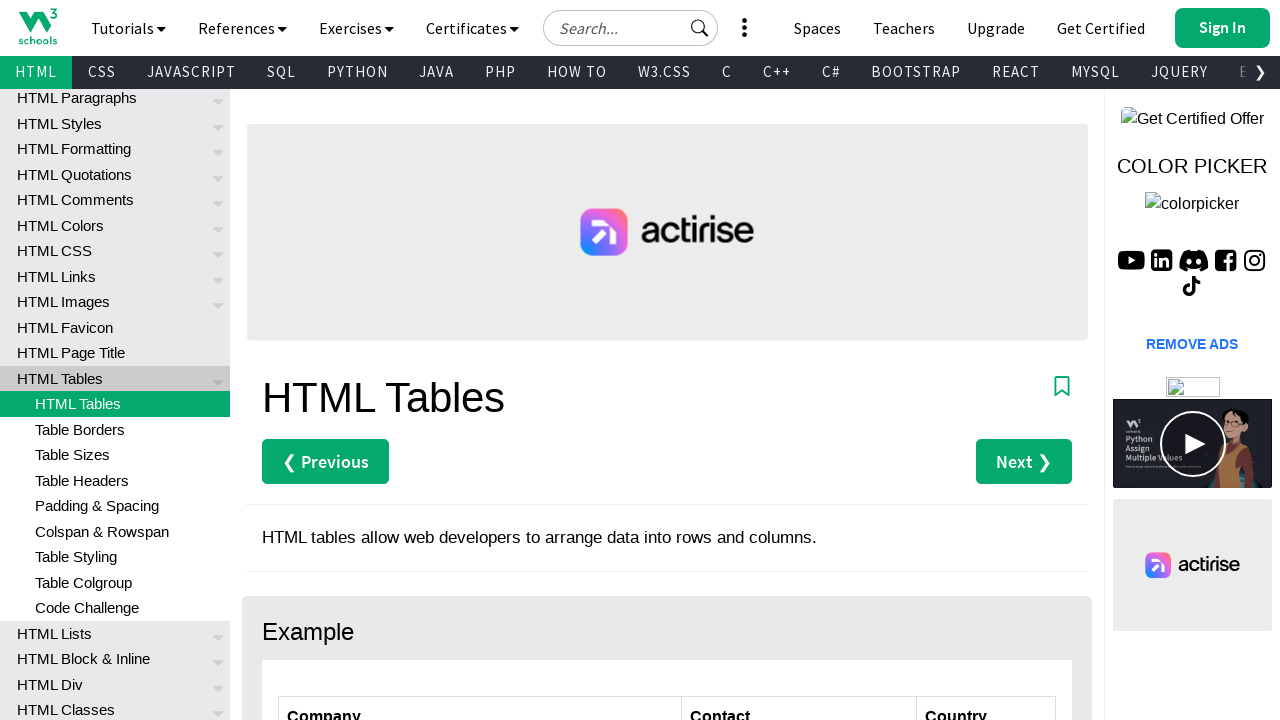

Retrieved text content from row 5: 'Island Trading'
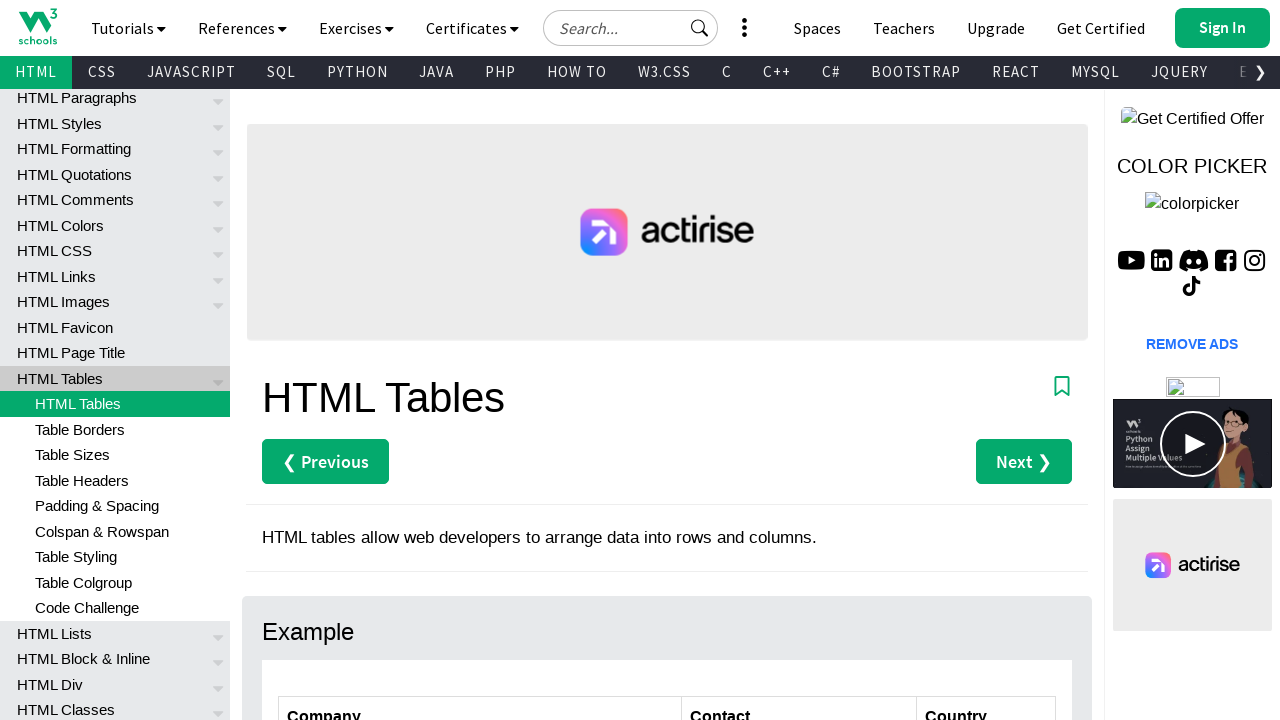

Found and verified 'Island Trading' company in table
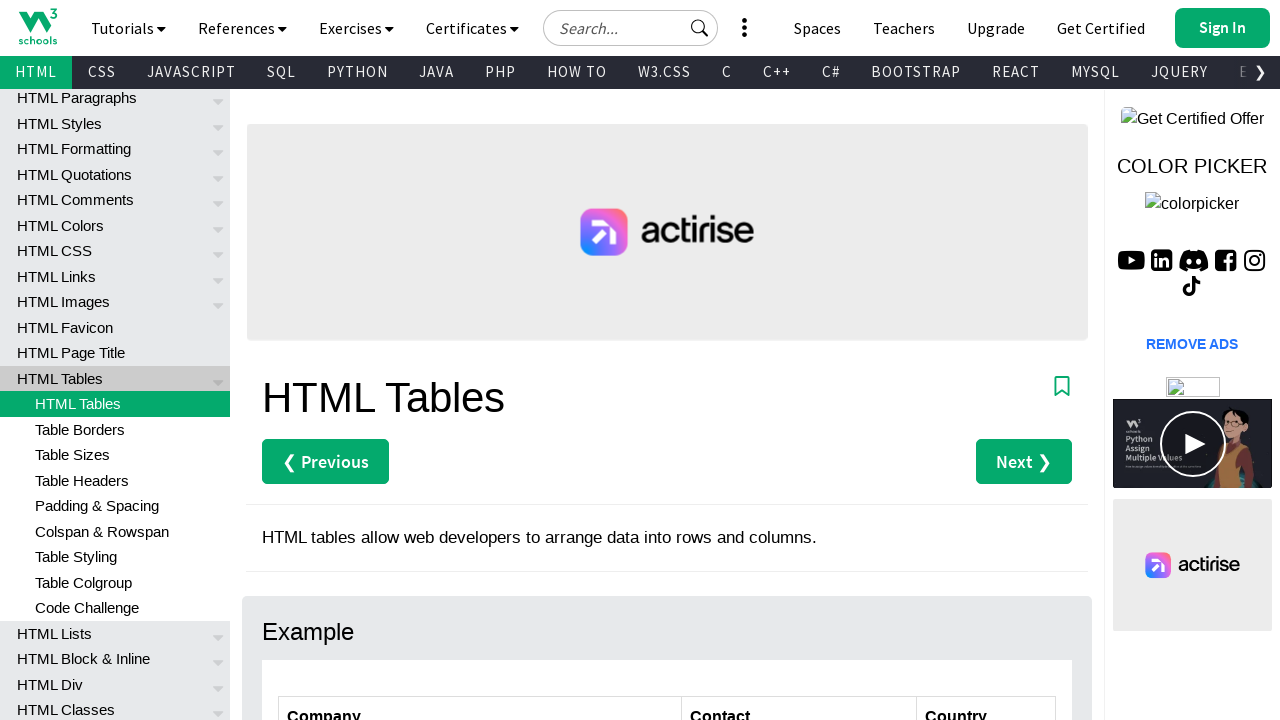

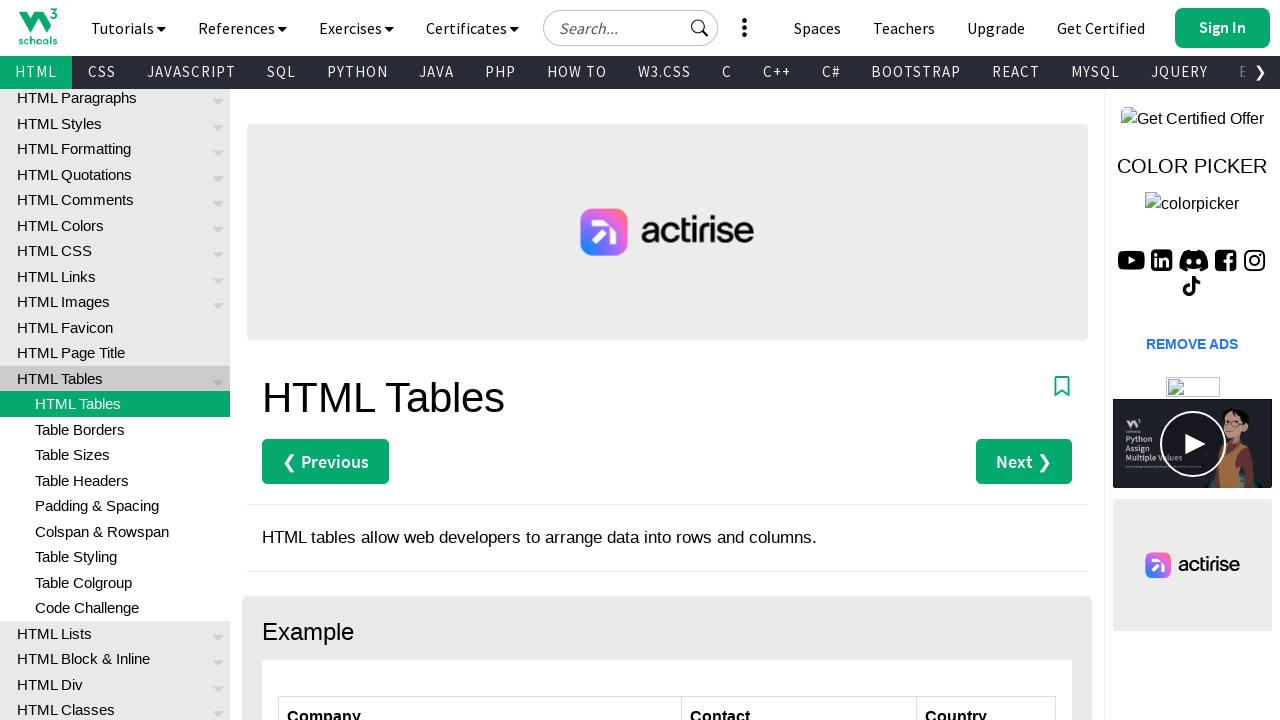